Tests iframe handling by switching to a TinyMCE editor iframe, clearing the text, typing new content, switching back to the main context, and clicking on a link element.

Starting URL: https://autotest.how/demo/tinymce

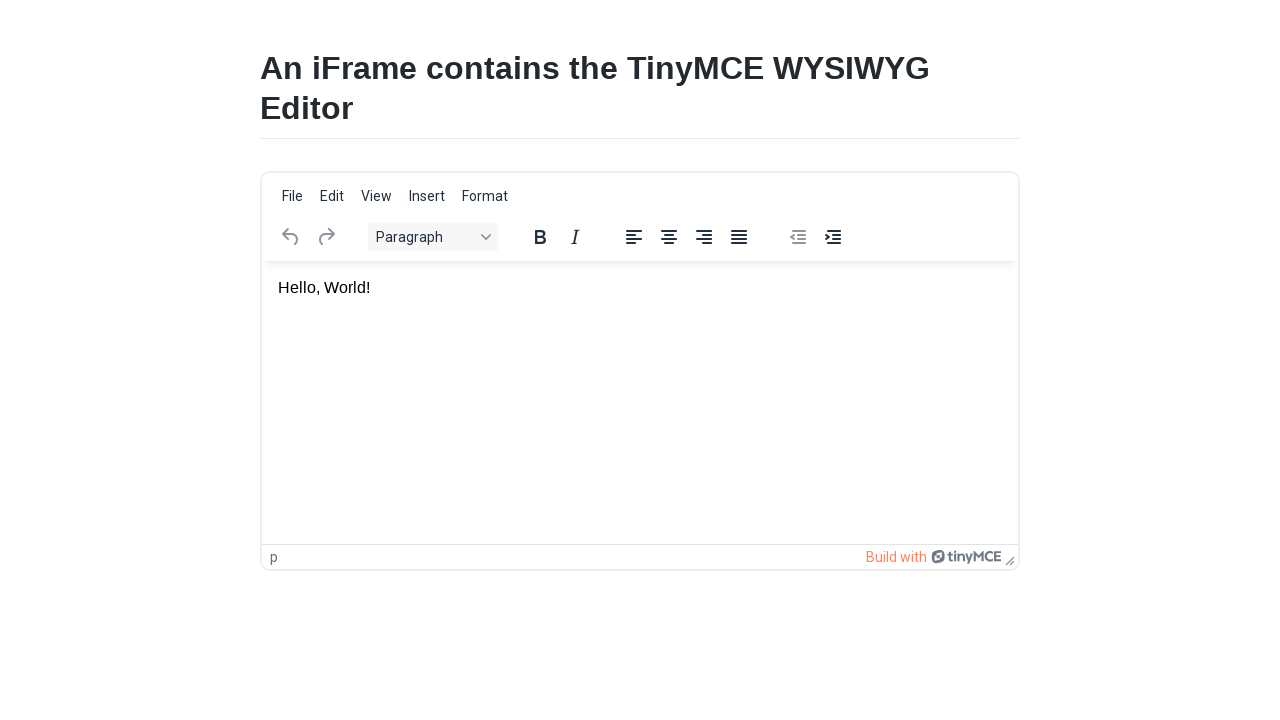

Located TinyMCE editor iframe
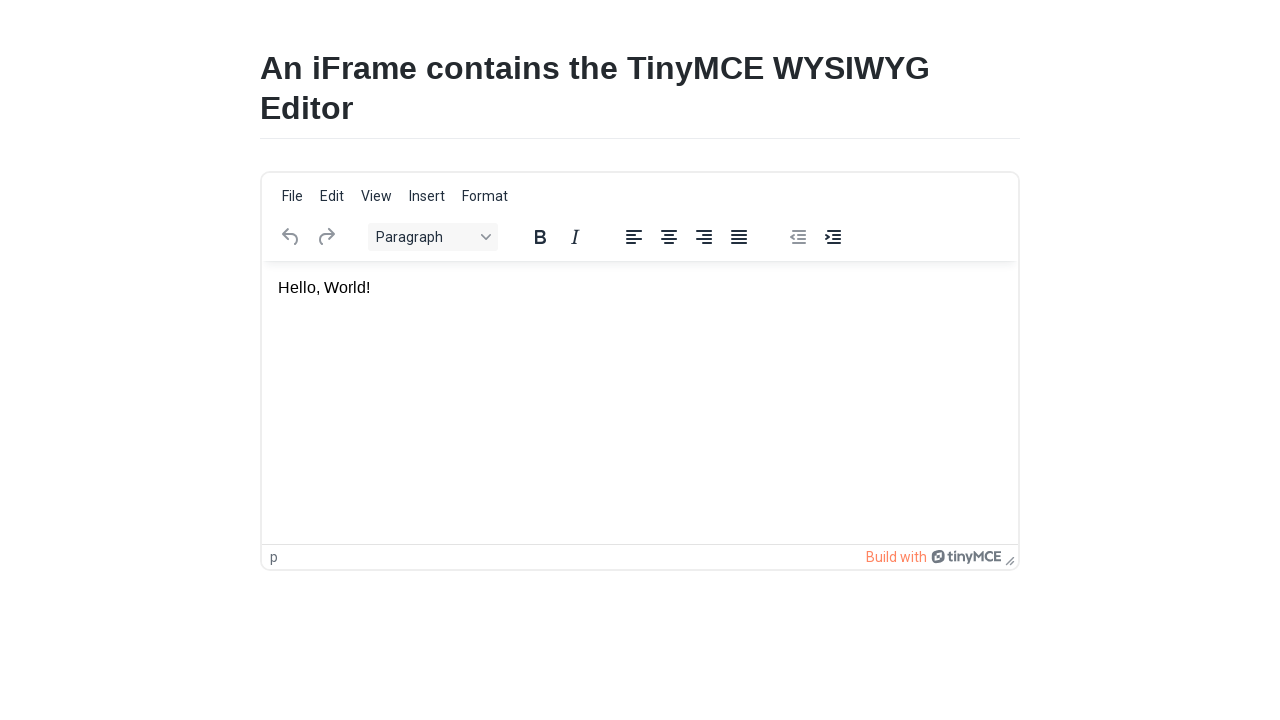

Cleared existing text in TinyMCE editor on #tinymce_ifr >> internal:control=enter-frame >> #tinymce
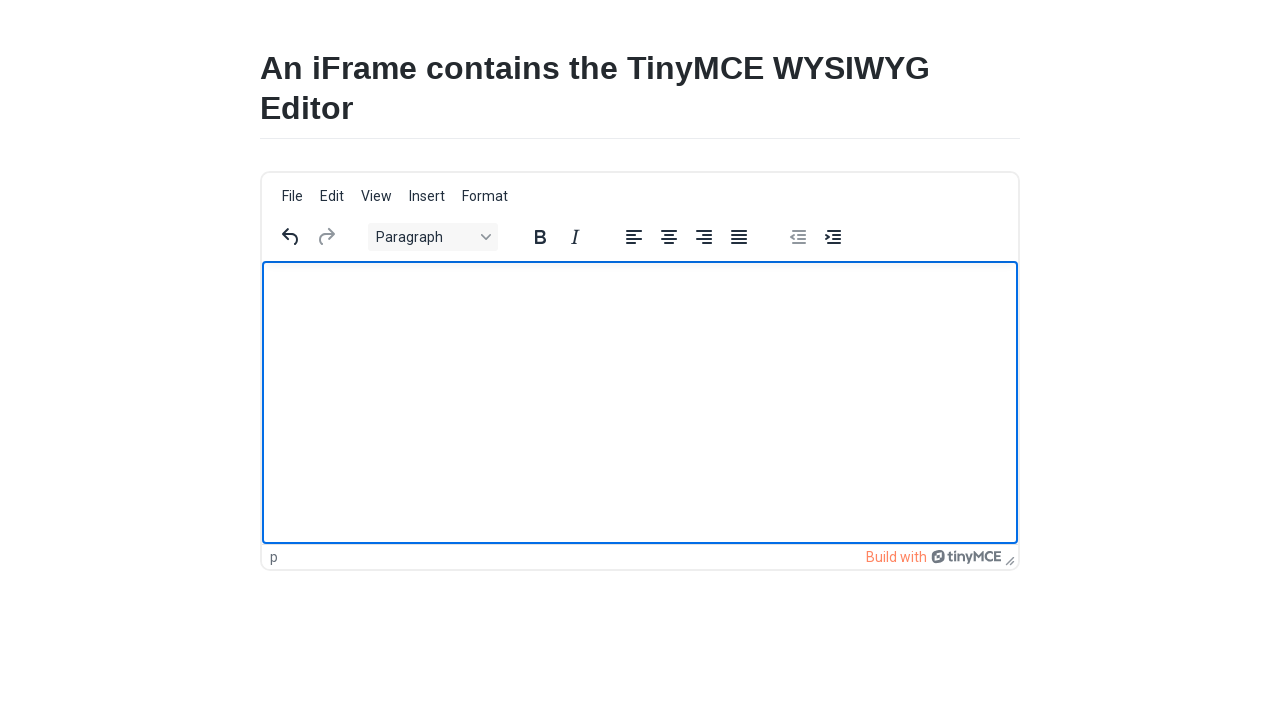

Typed new content 'This is Selenium with Python Iframe Tutorial' into TinyMCE editor on #tinymce_ifr >> internal:control=enter-frame >> #tinymce
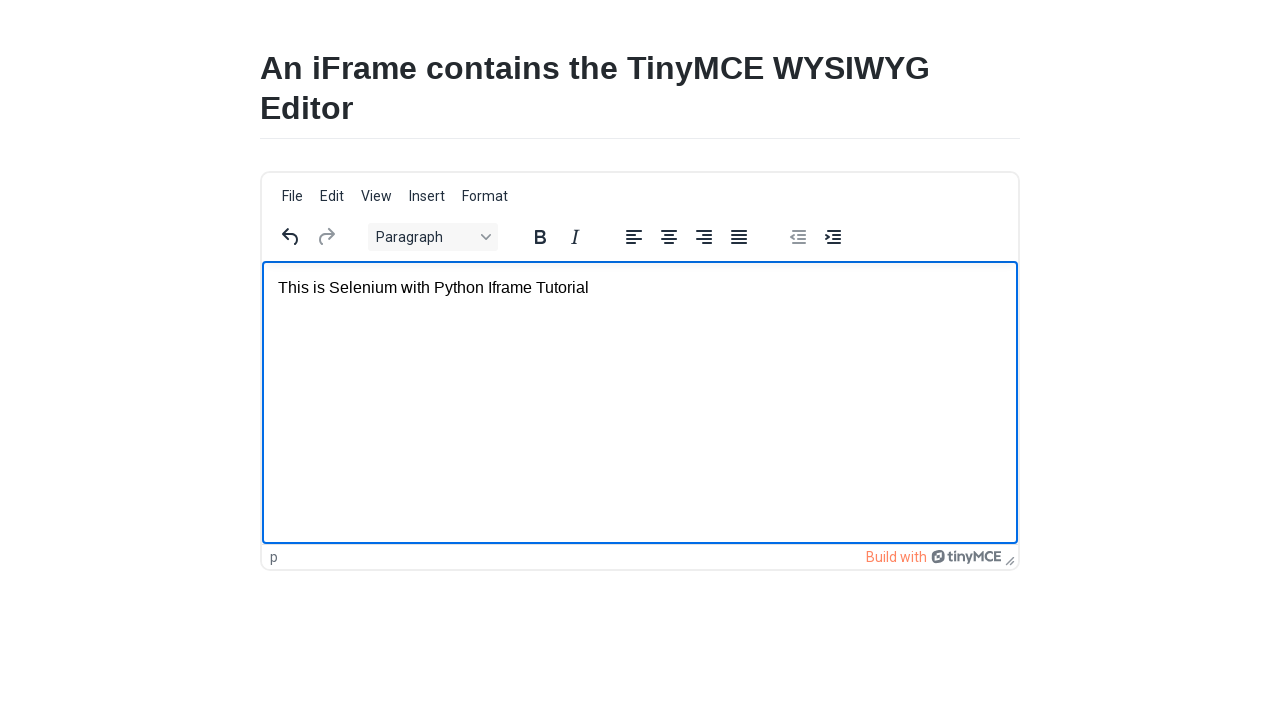

Clicked on 'Build with' link SVG element in main frame at (966, 557) on xpath=//a[normalize-space()='Build with']//*[name()='svg']
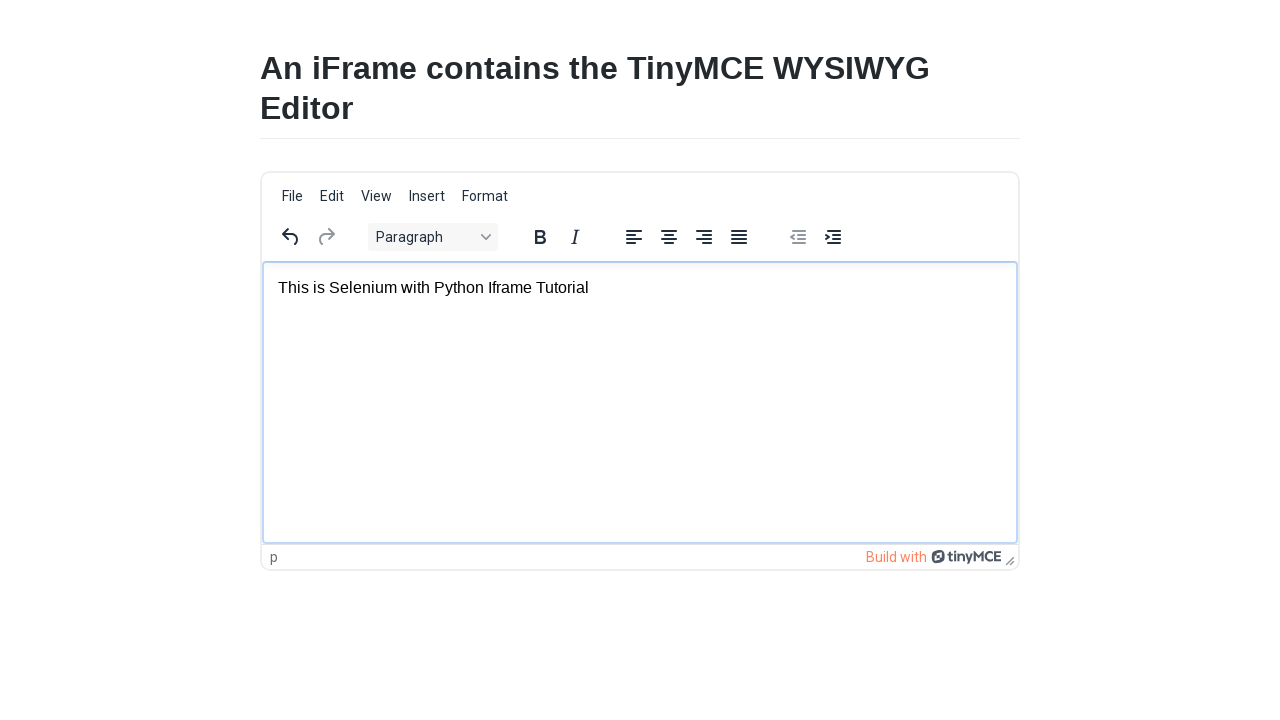

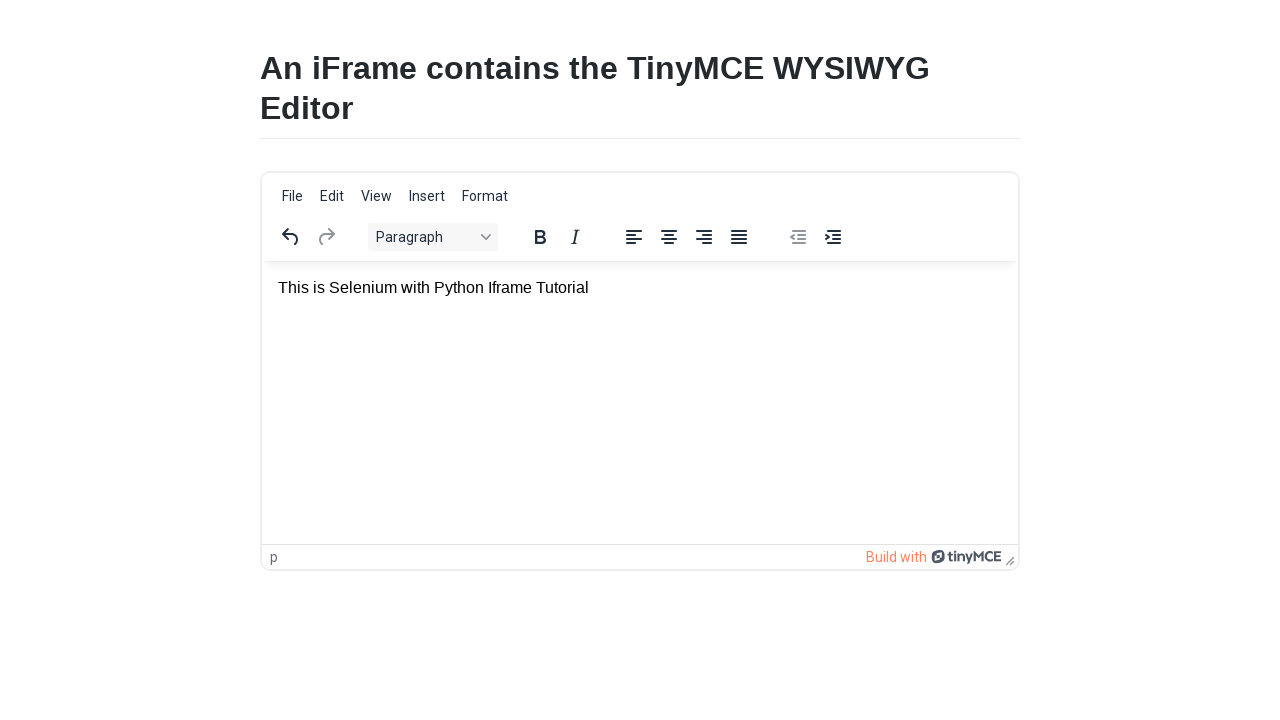